Tests checkbox functionality by checking and then unchecking a Monday checkbox on a test automation practice page

Starting URL: https://testautomationpractice.blogspot.com/

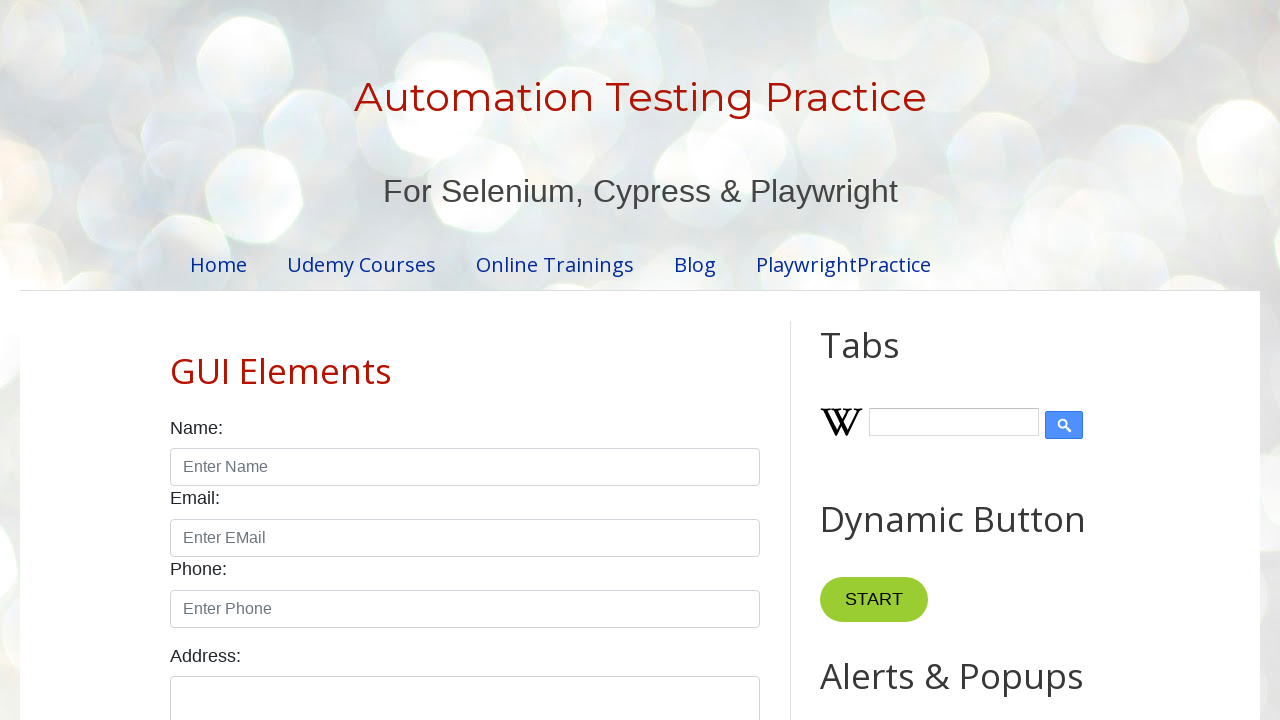

Navigated to test automation practice page
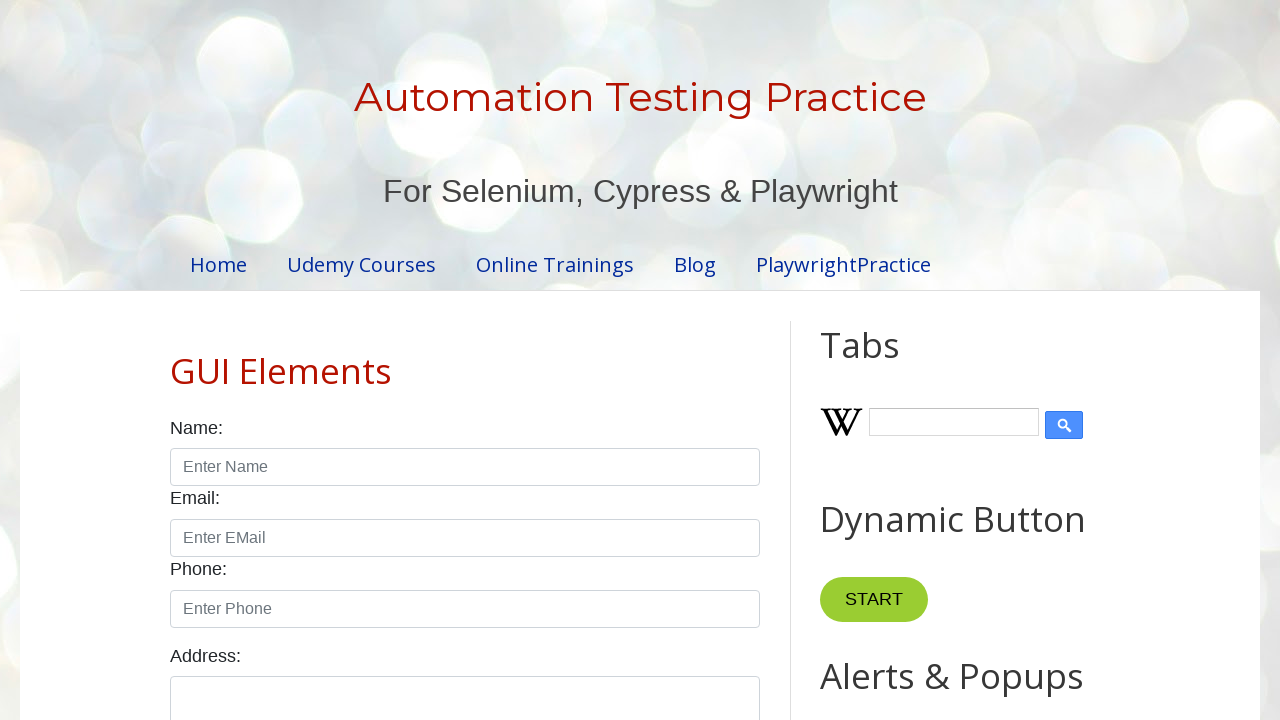

Checked the Monday checkbox at (272, 360) on input#monday
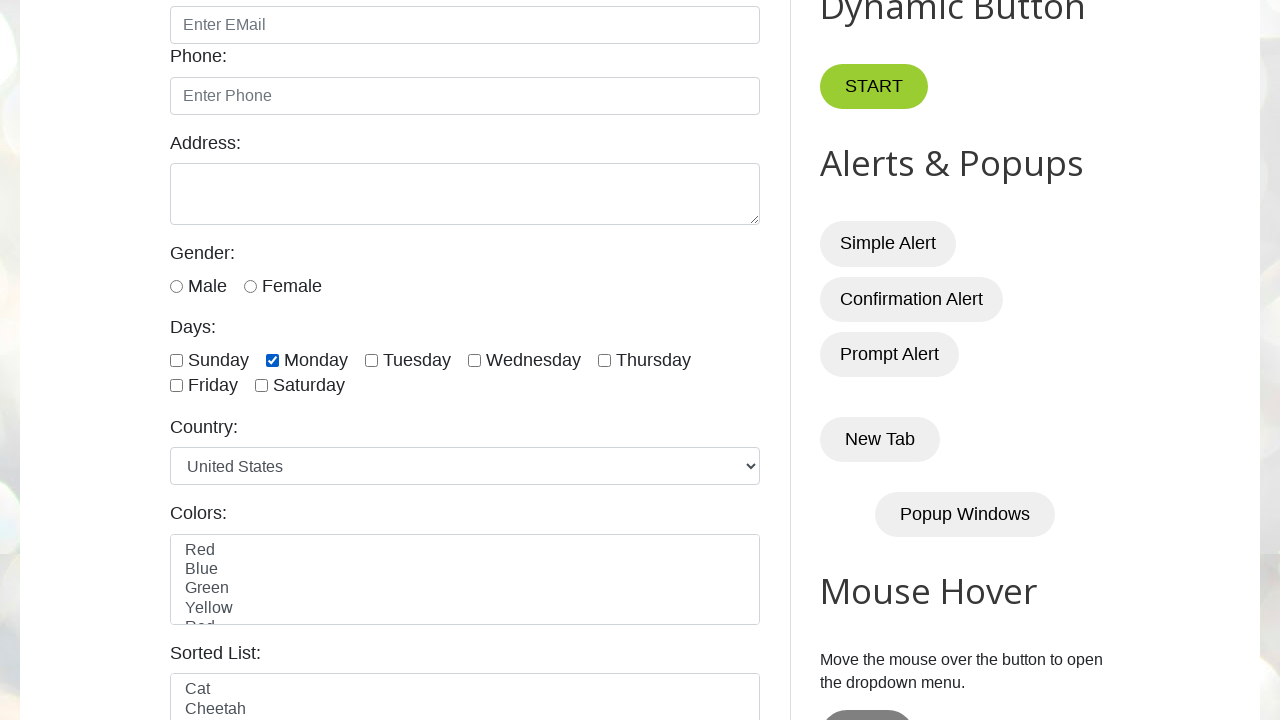

Unchecked the Monday checkbox at (272, 360) on input#monday
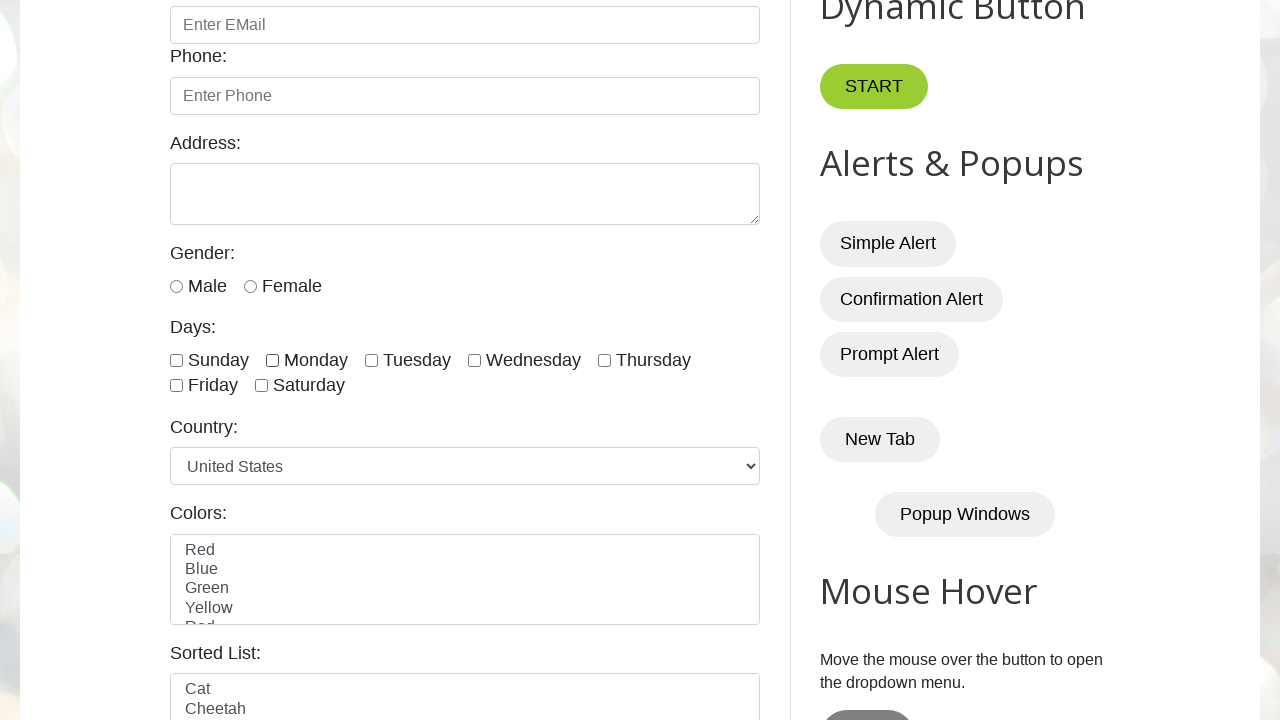

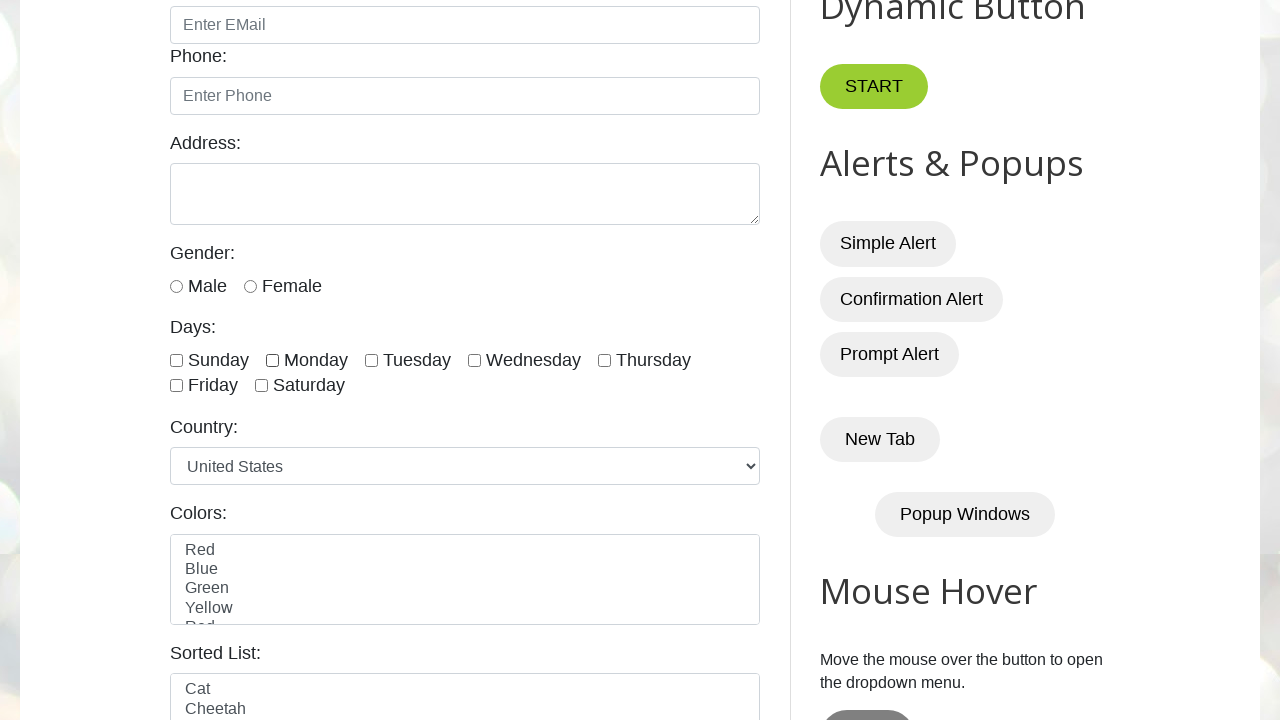